Navigates to rminfotechsolutions.com website and maximizes the browser window

Starting URL: http://www.rminfotechsolutions.com/

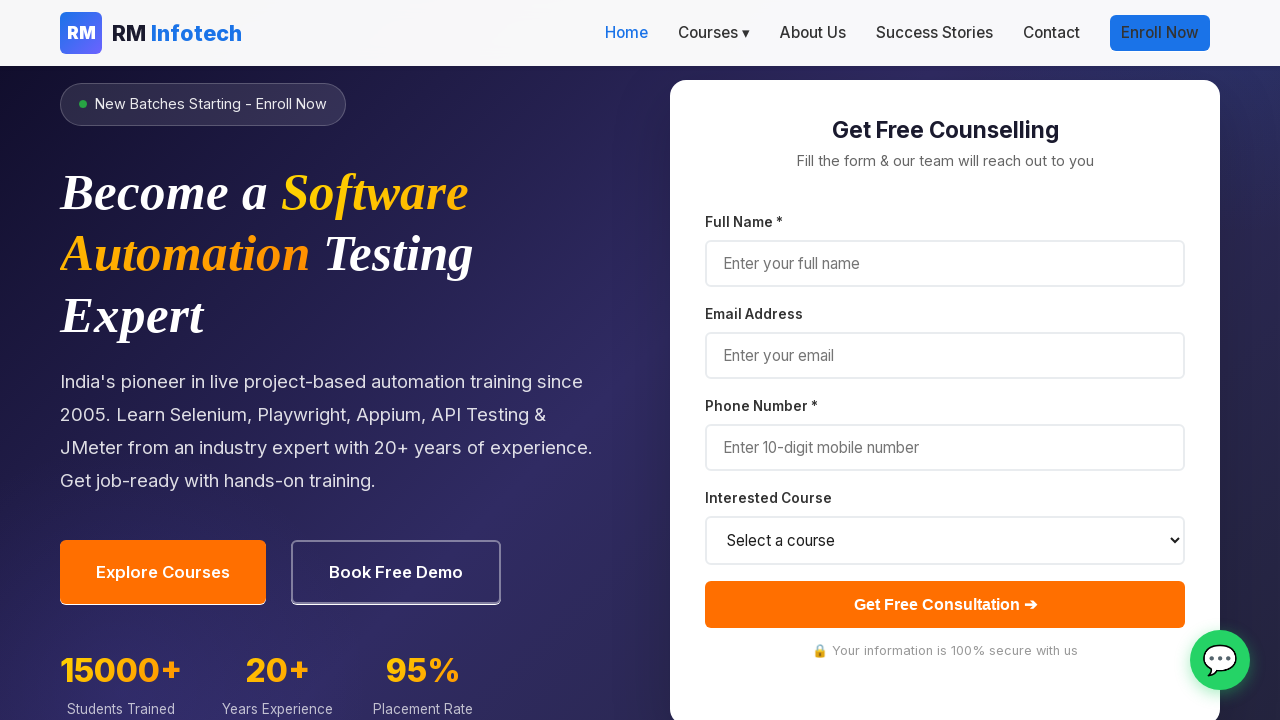

Navigated to rminfotechsolutions.com website
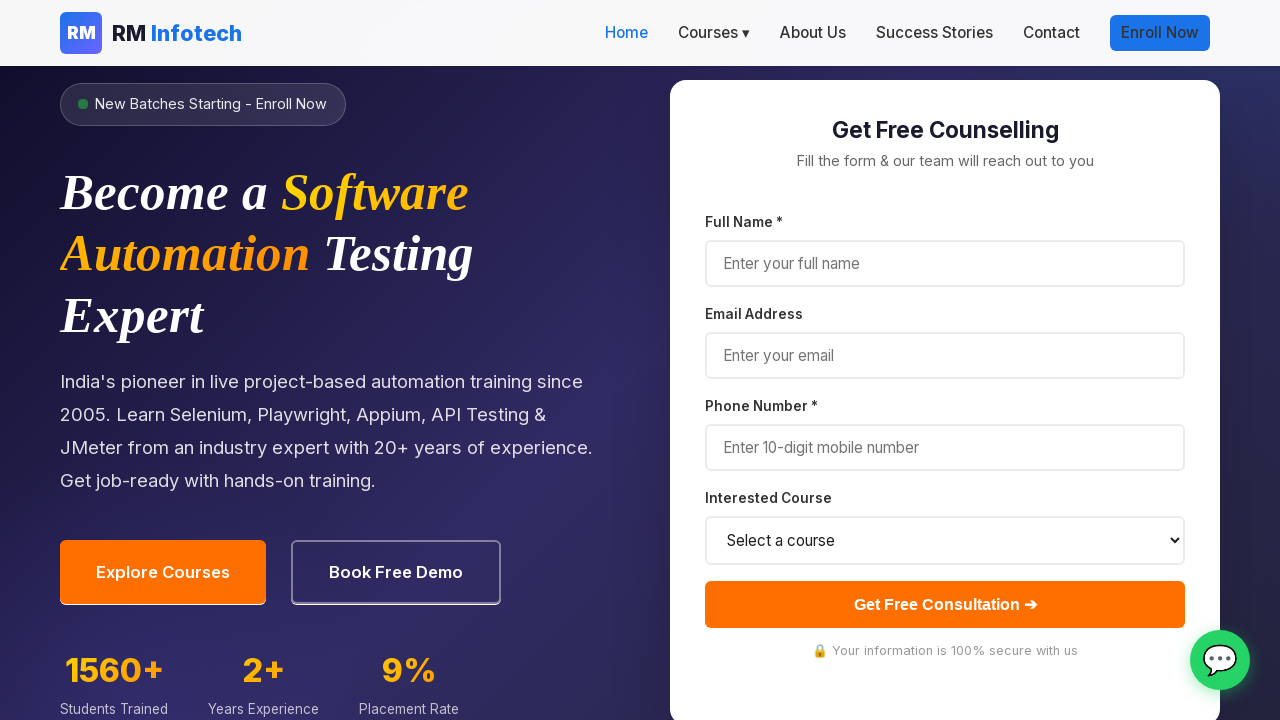

Set viewport to 1920x1080 to maximize browser window
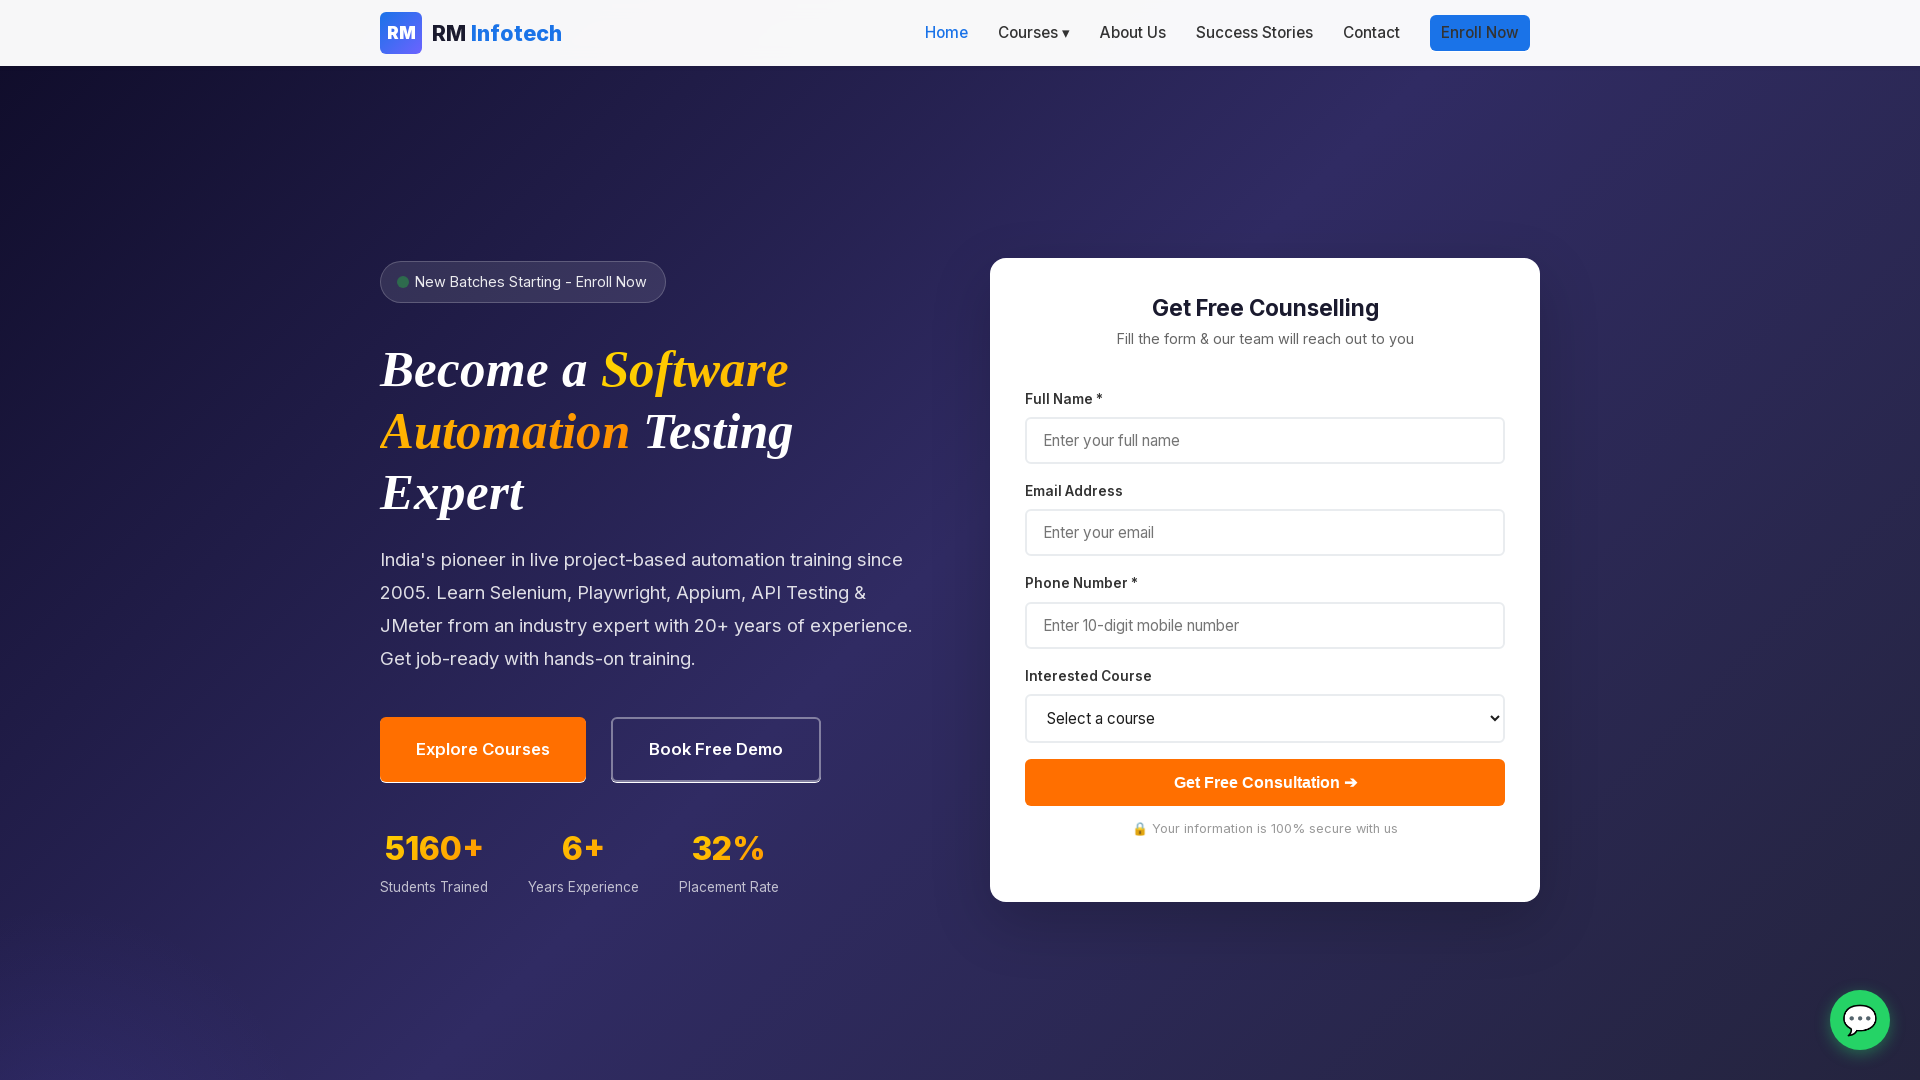

Page DOM content loaded successfully
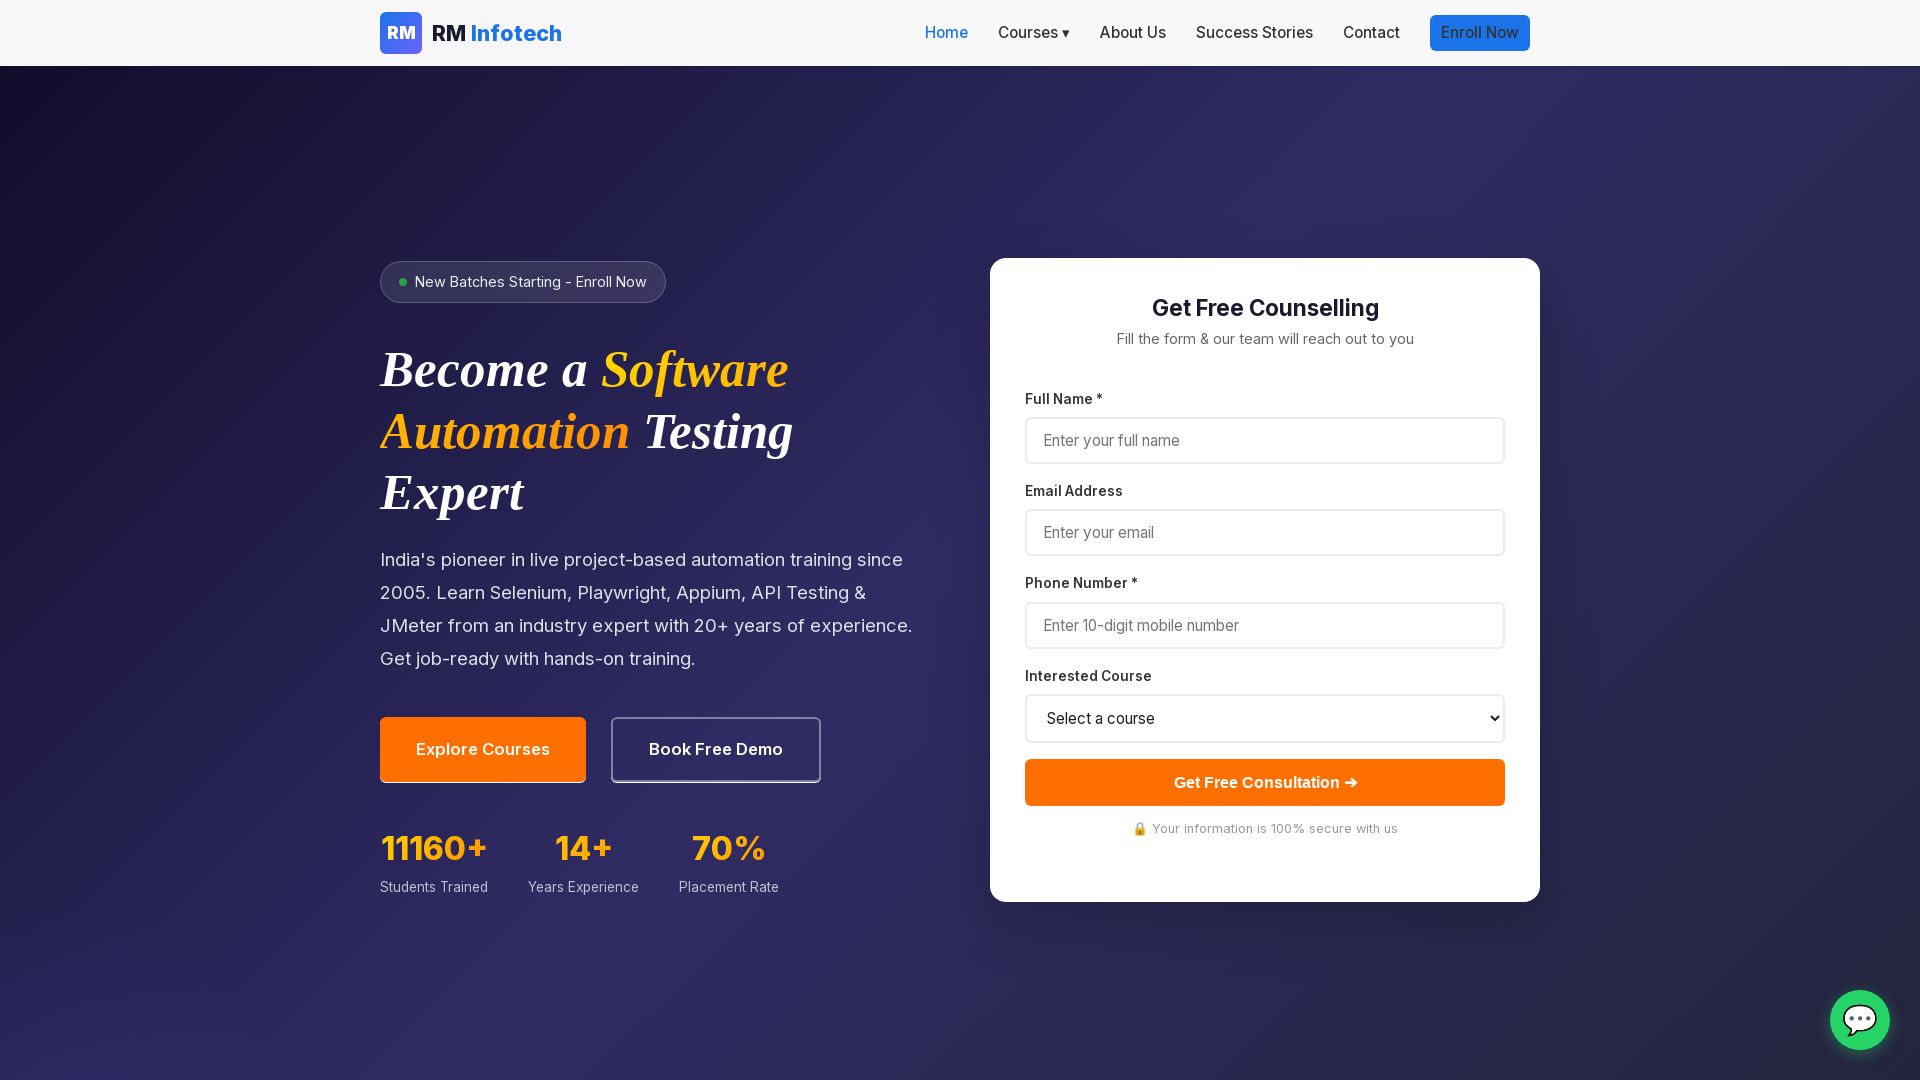

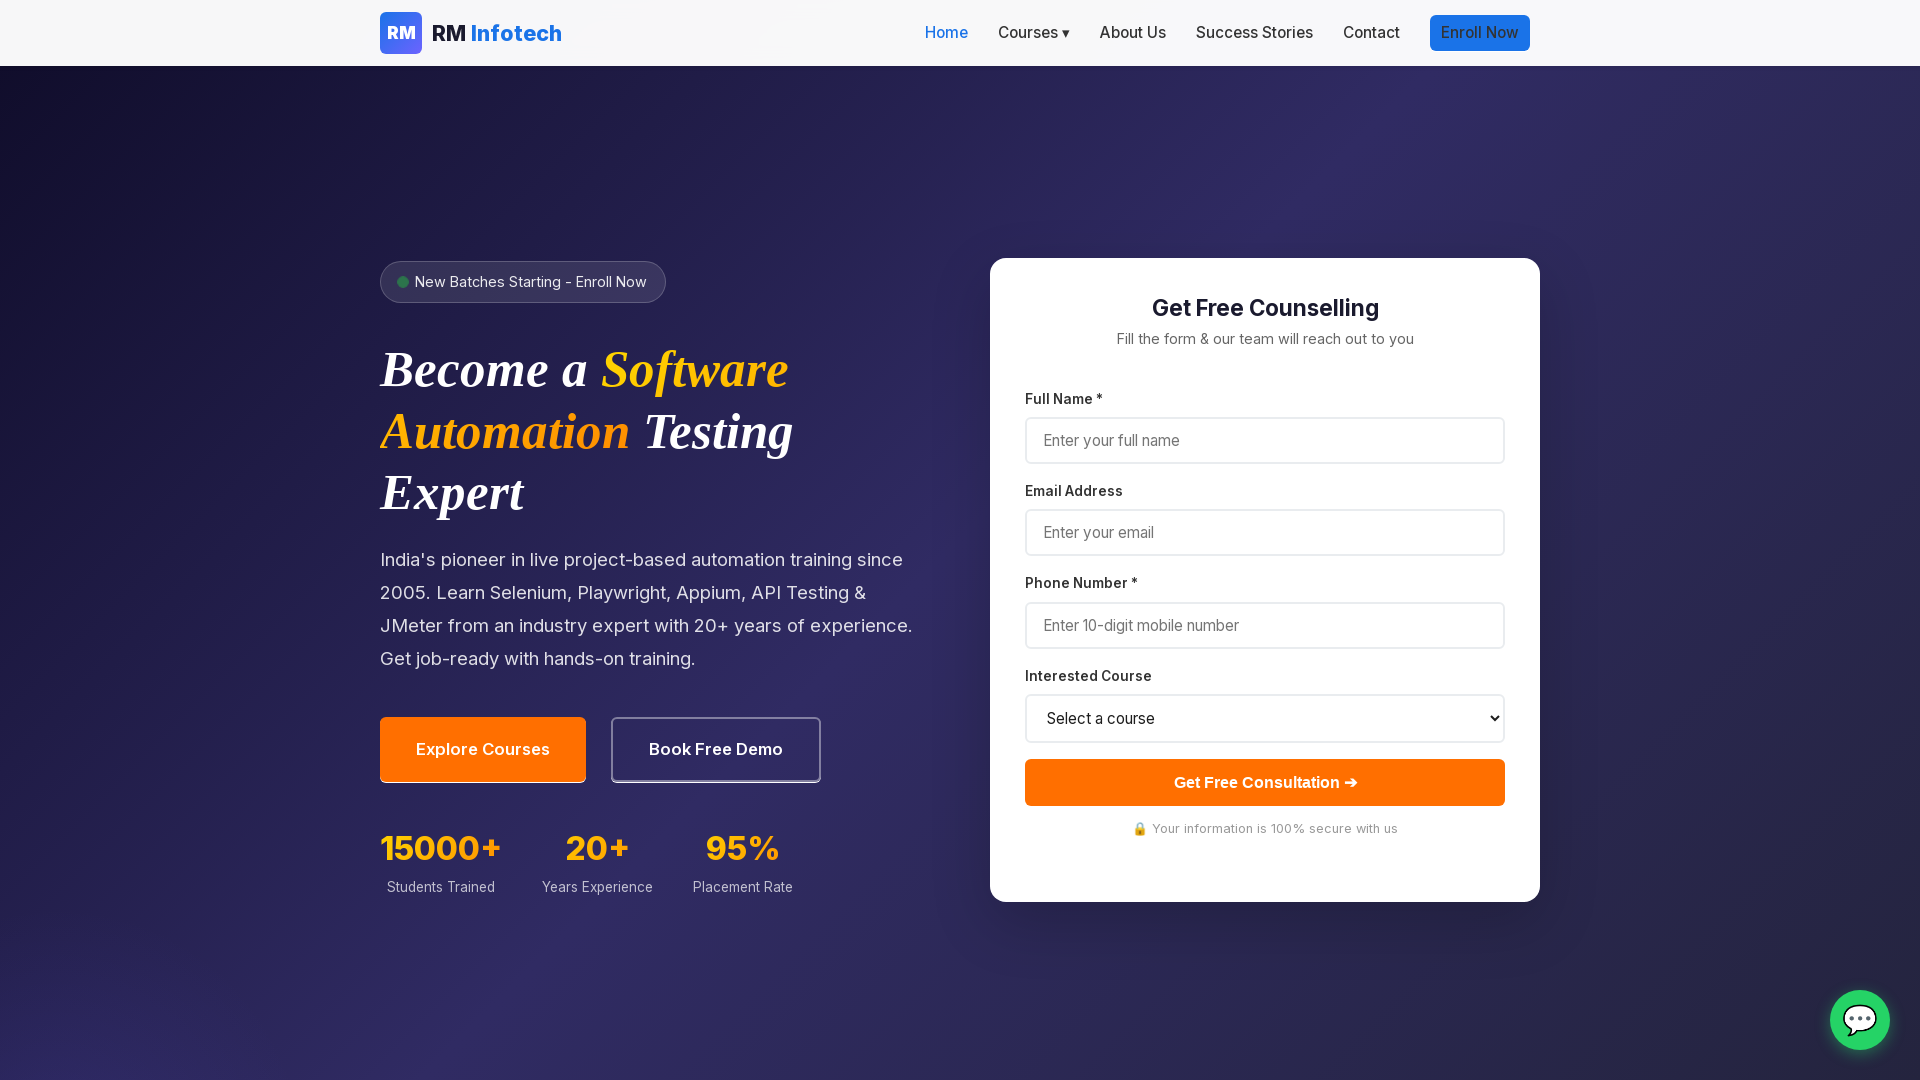